Navigates to Mars news page and verifies that news content elements are present and loaded

Starting URL: https://data-class-mars.s3.amazonaws.com/Mars/index.html

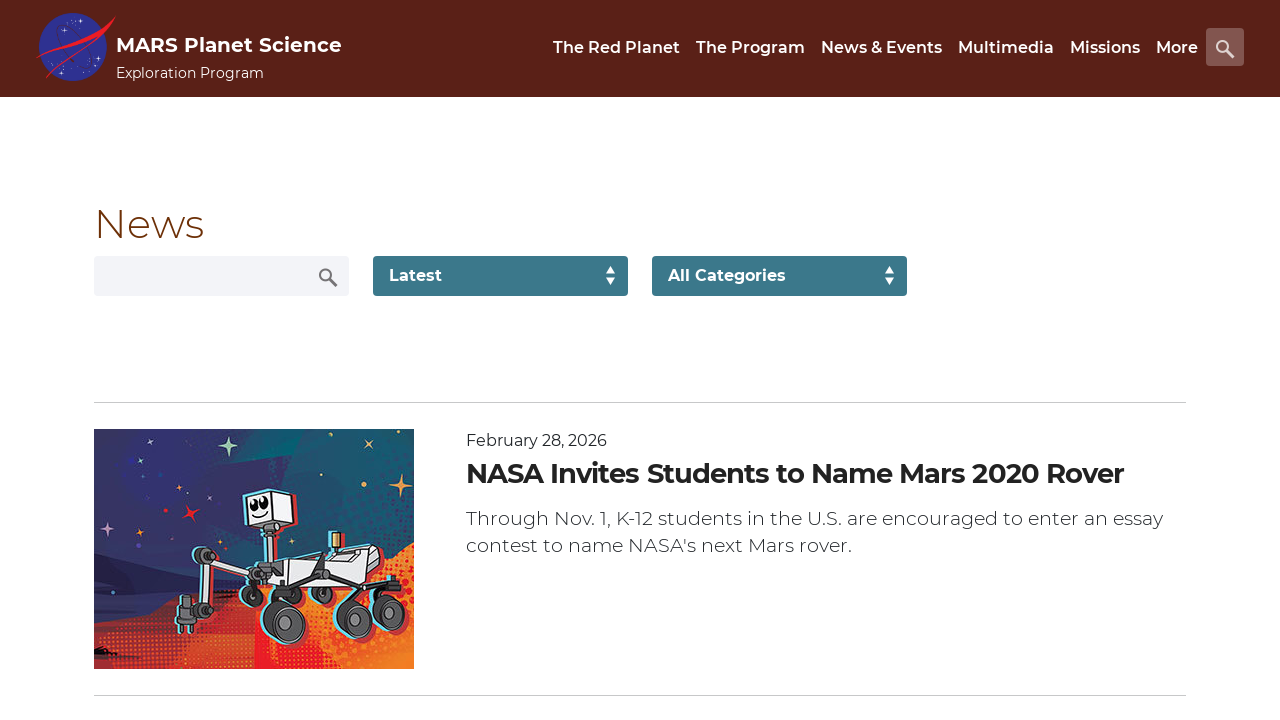

Navigated to Mars news page
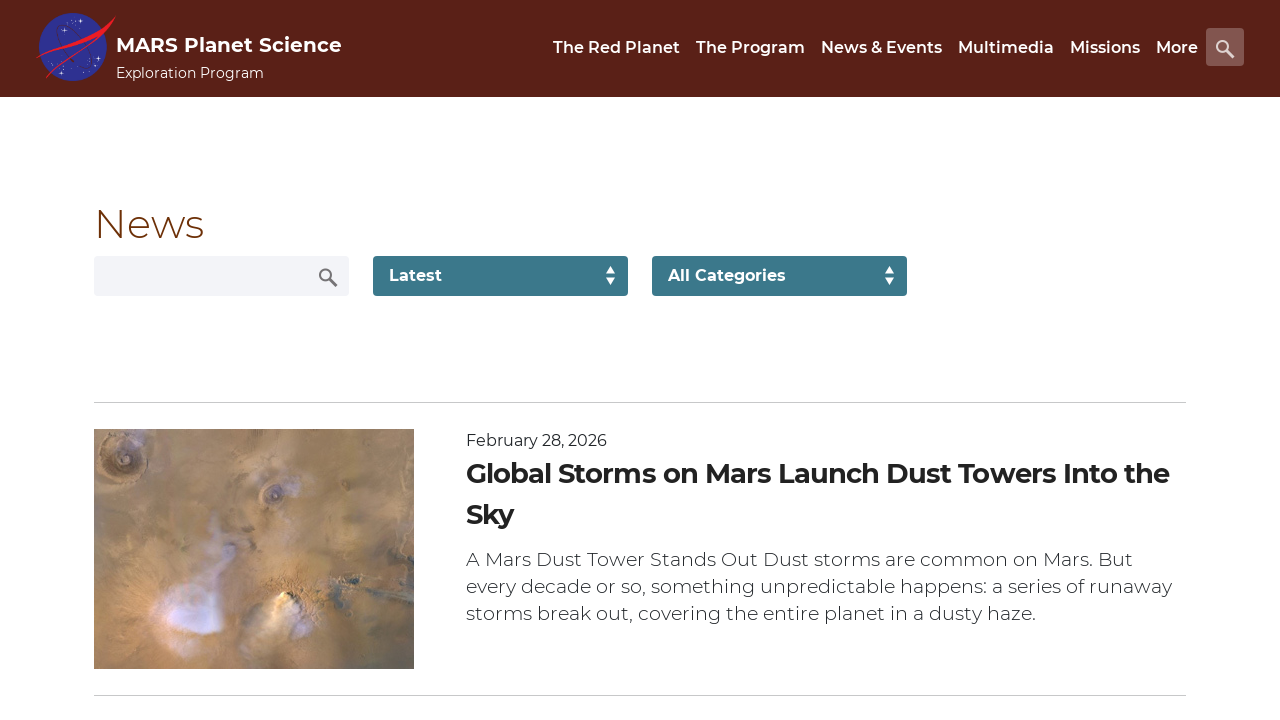

News content container loaded
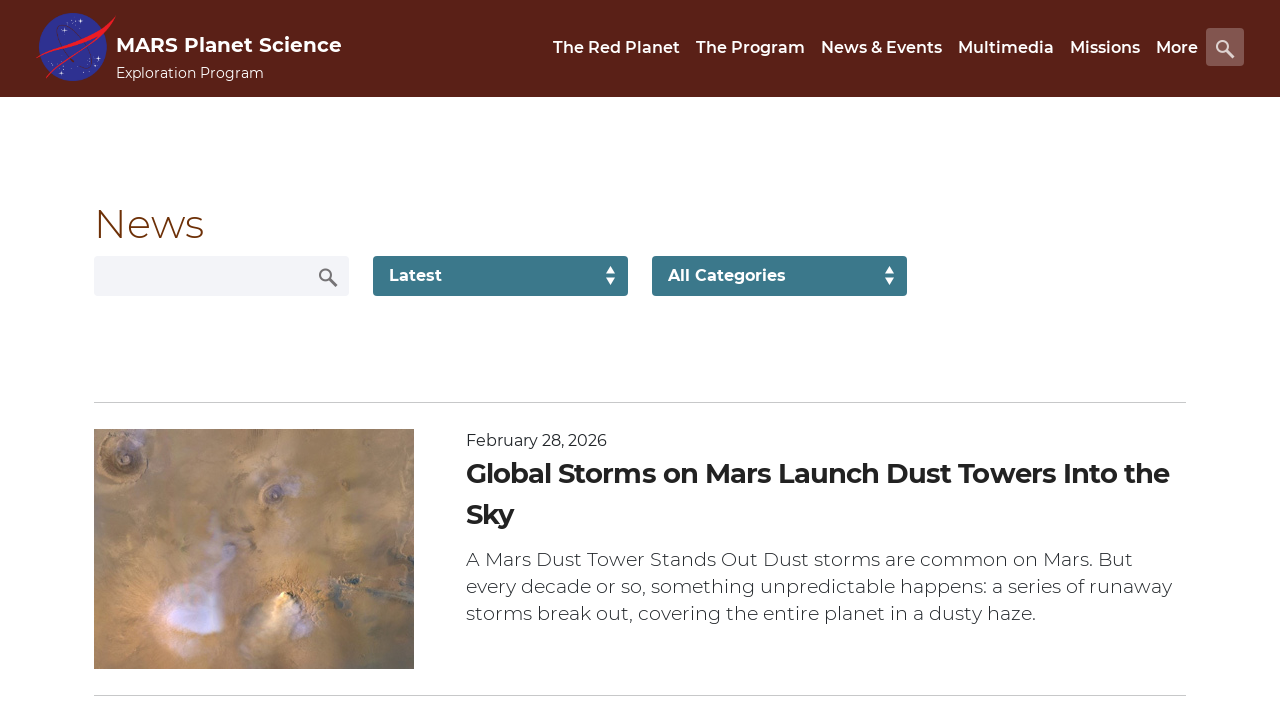

News title elements verified as present
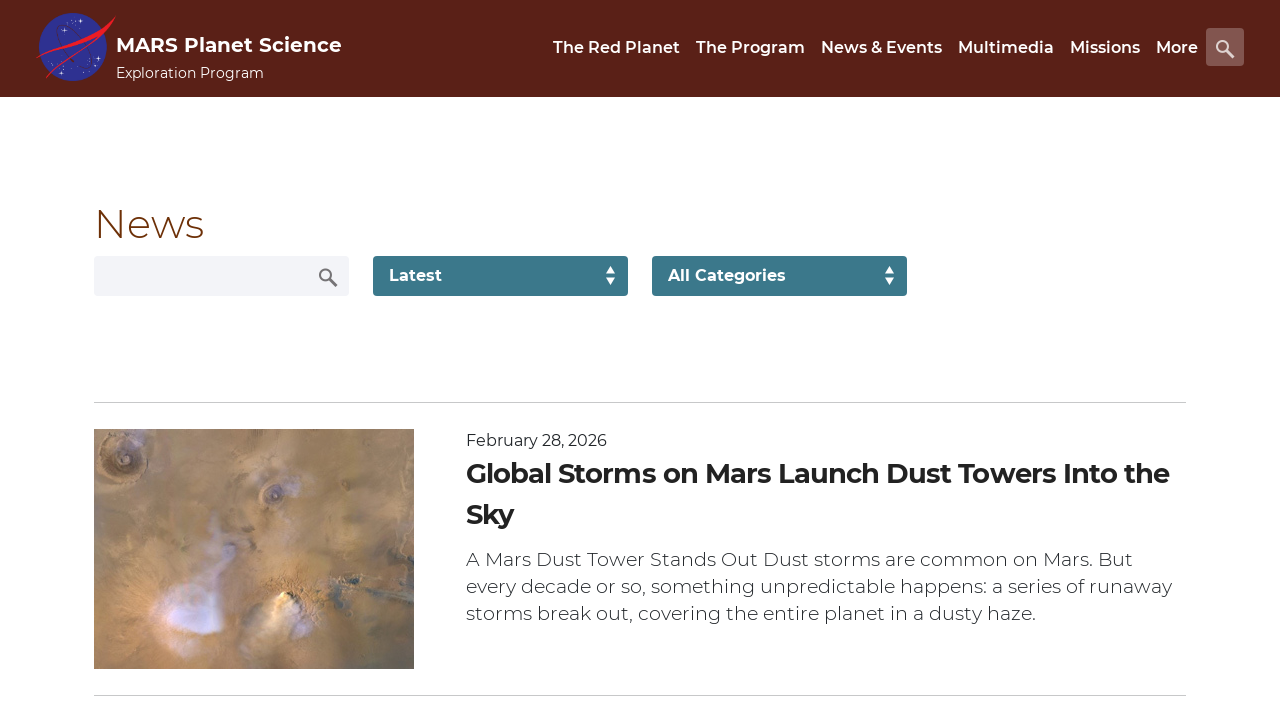

Article teaser body elements verified as present
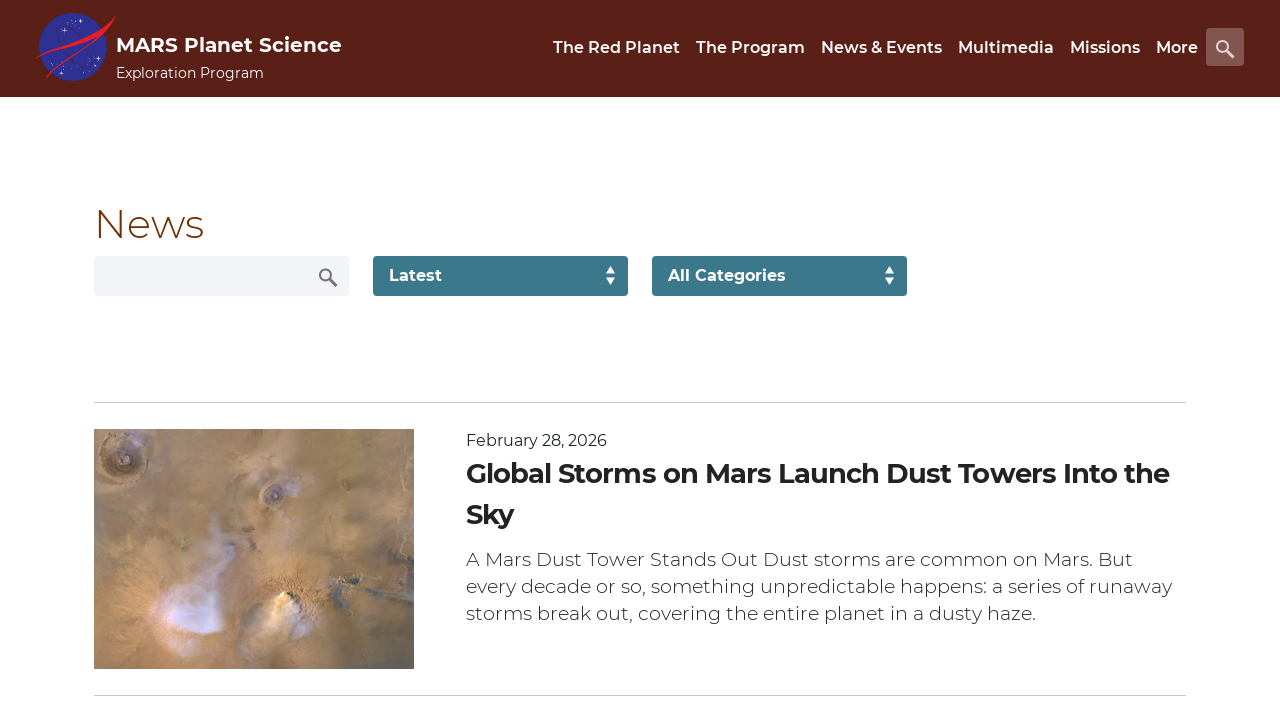

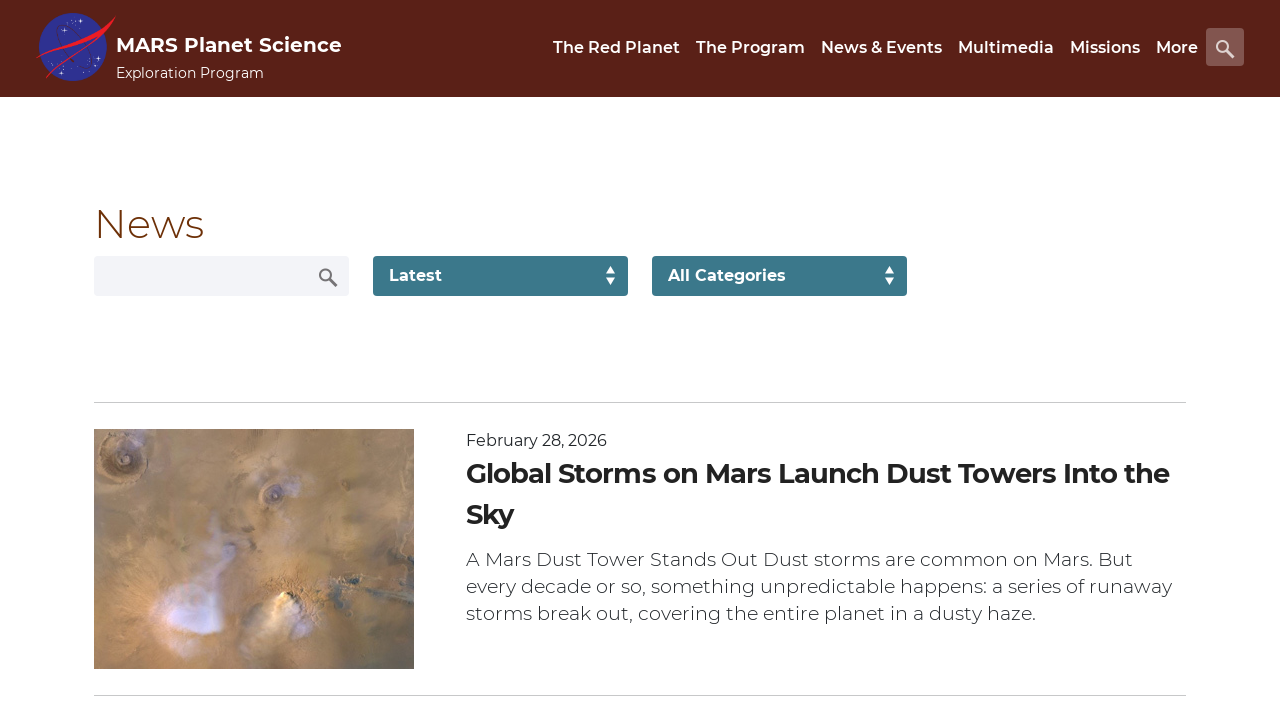